Tests timeout handling by clicking a button that triggers an AJAX request and then clicking the success element with a custom timeout.

Starting URL: http://uitestingplayground.com/ajax

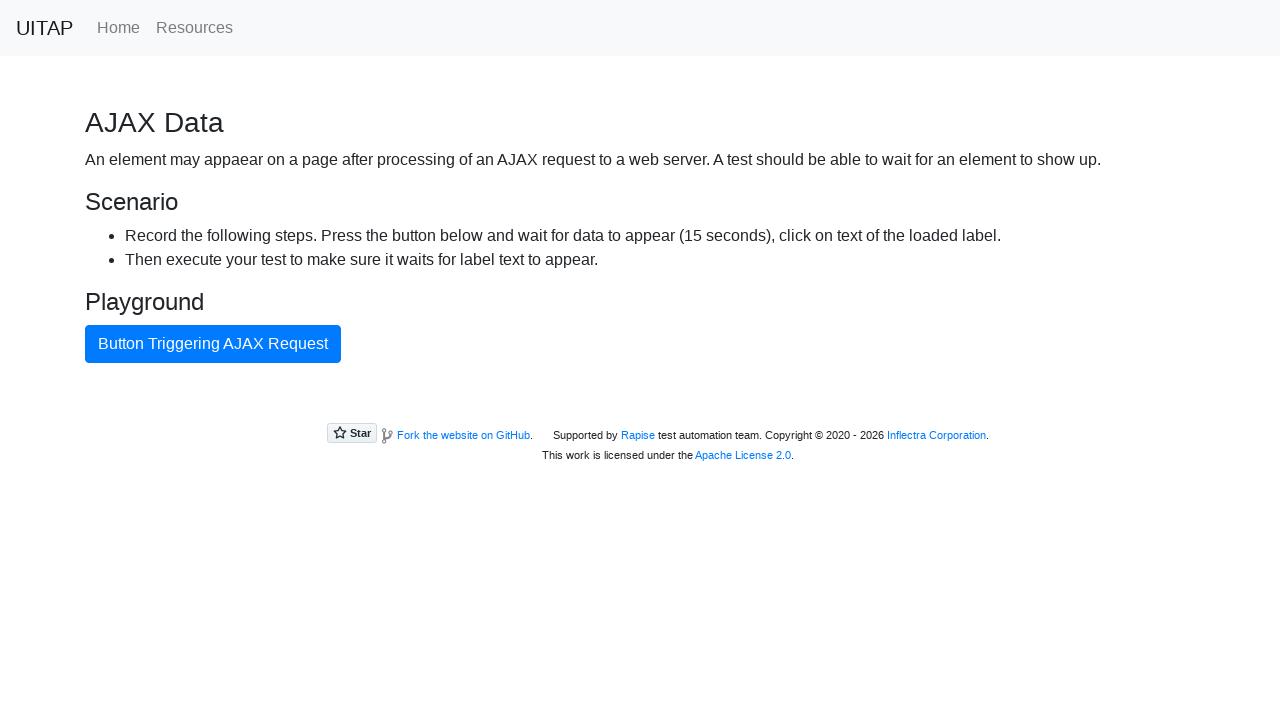

Clicked button that triggers AJAX request at (213, 344) on internal:text="Button Triggering AJAX Request"i
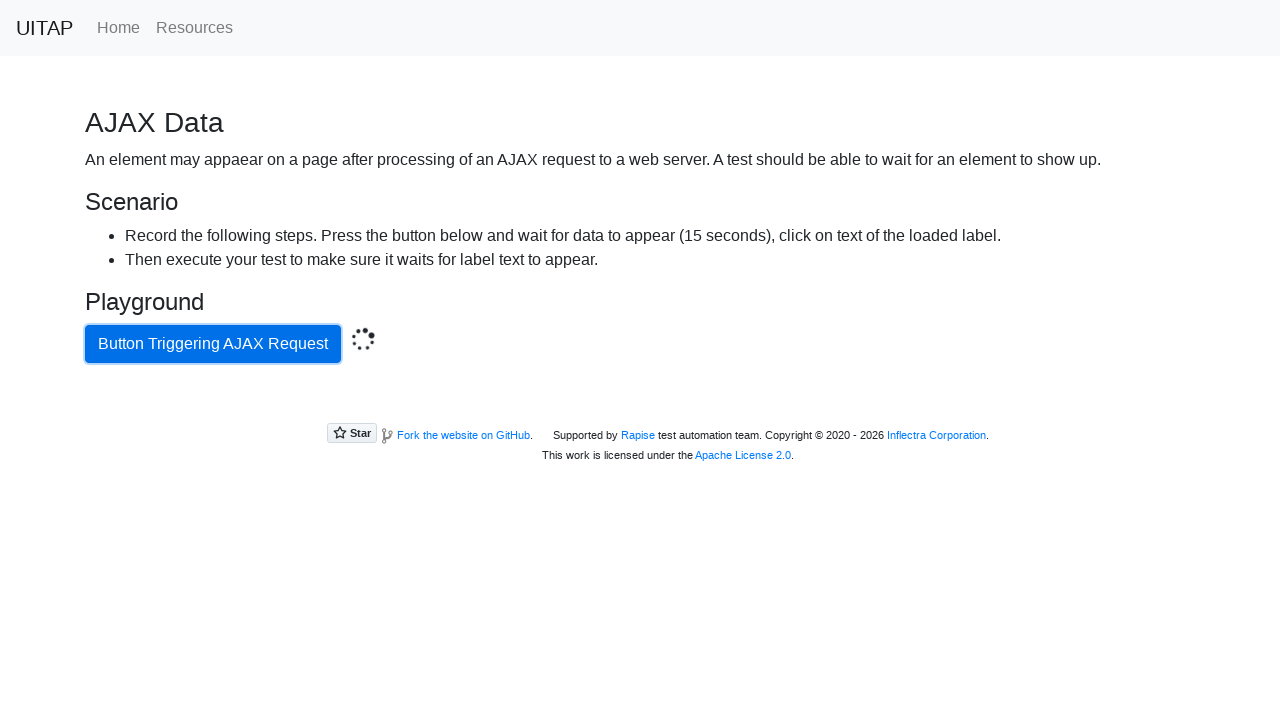

Located success paragraph element
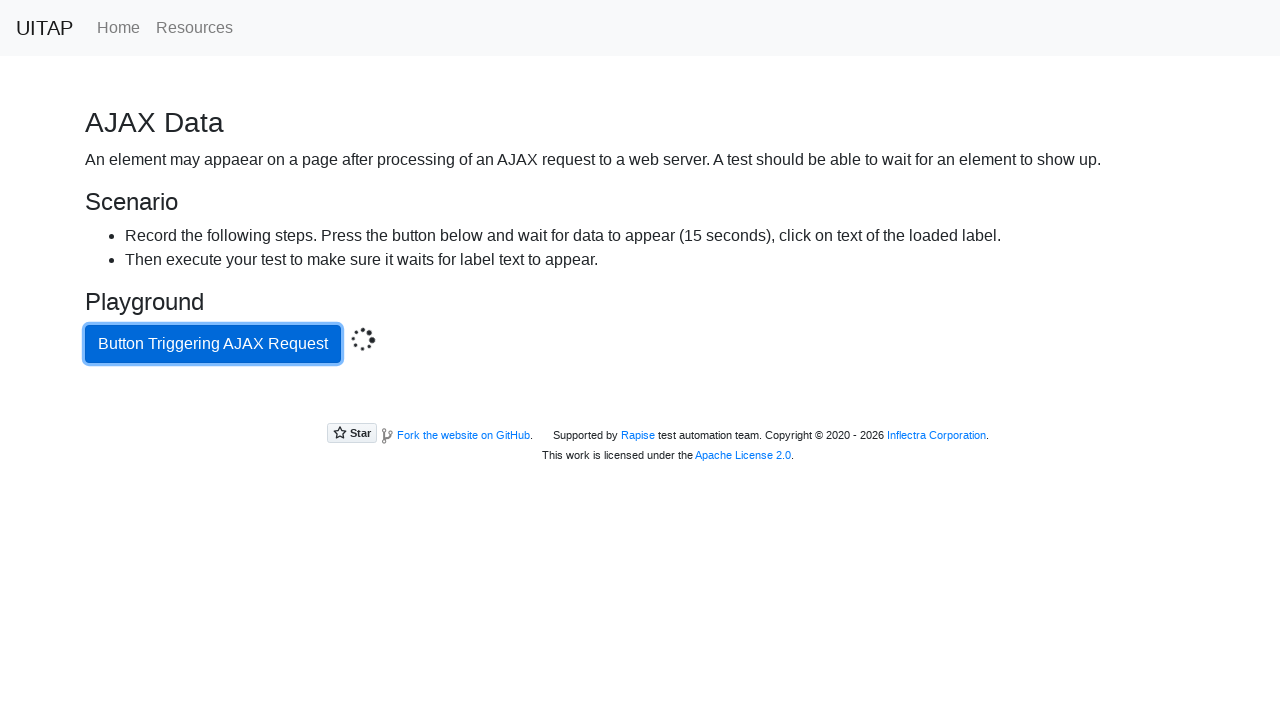

Clicked success element with 16000ms timeout at (640, 405) on .bg-success
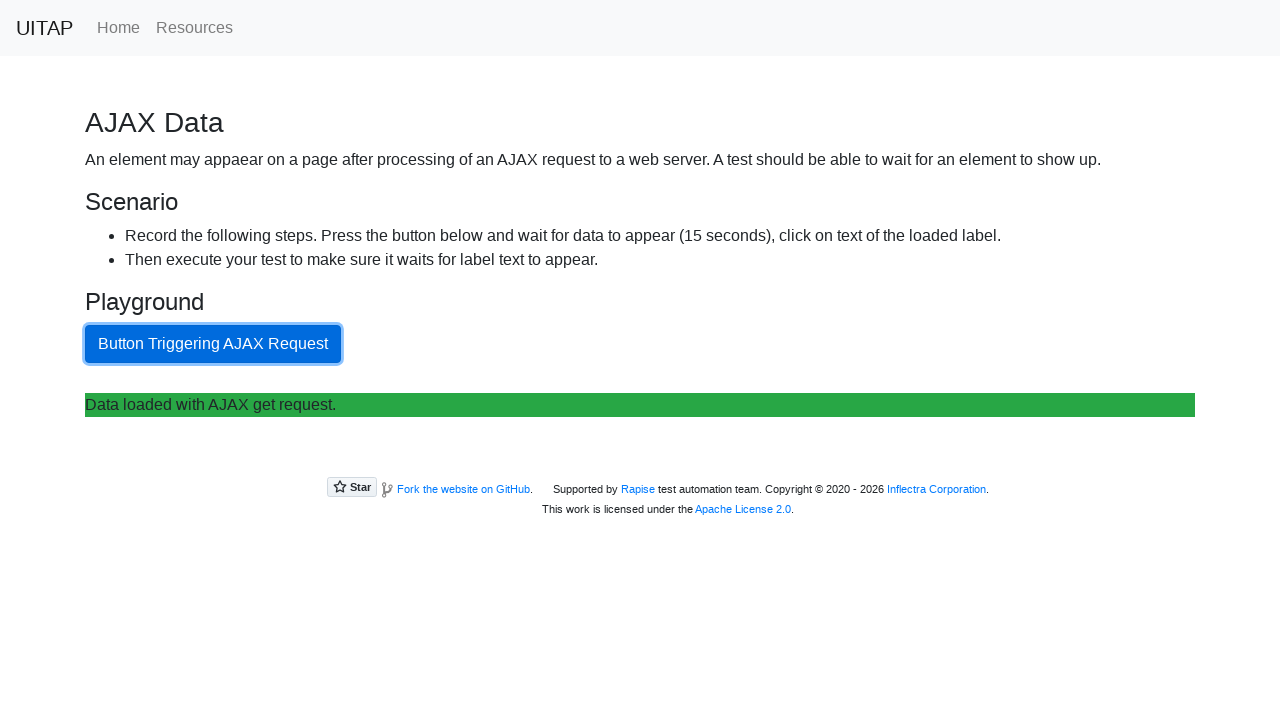

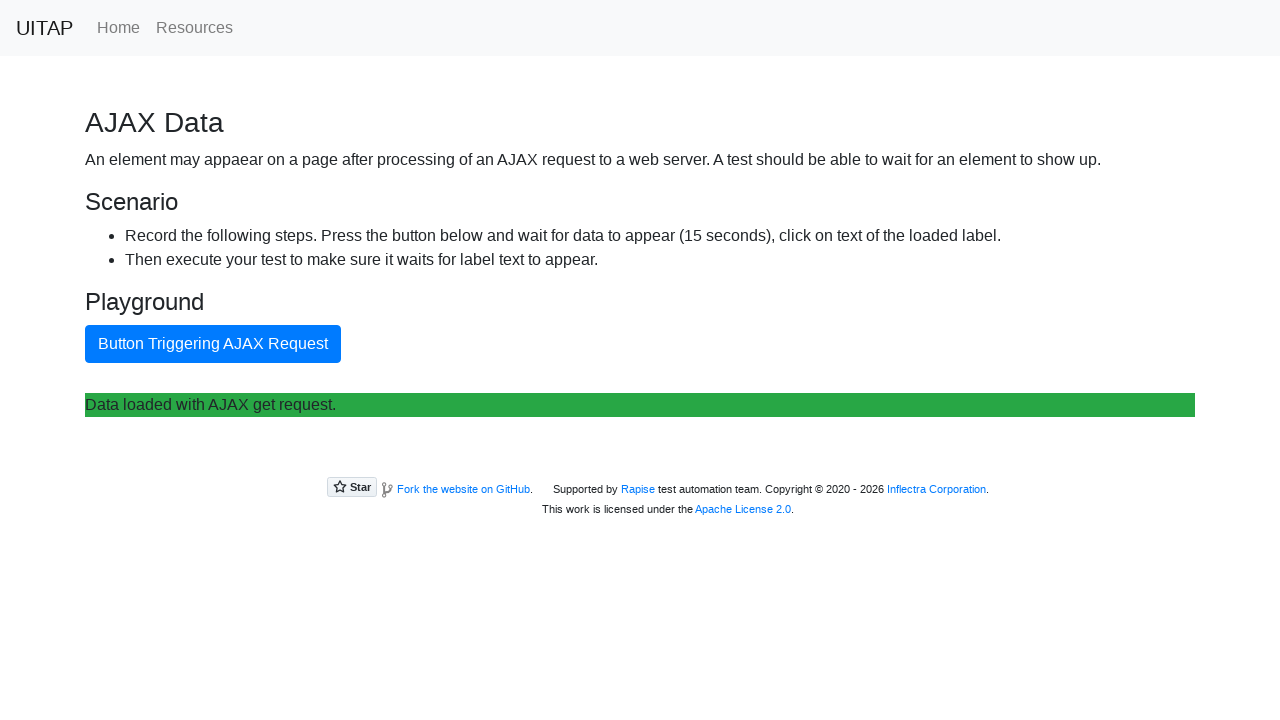